Tests that entering a number below 50 shows the "Number is too small" error message

Starting URL: https://kristinek.github.io/site/tasks/task1

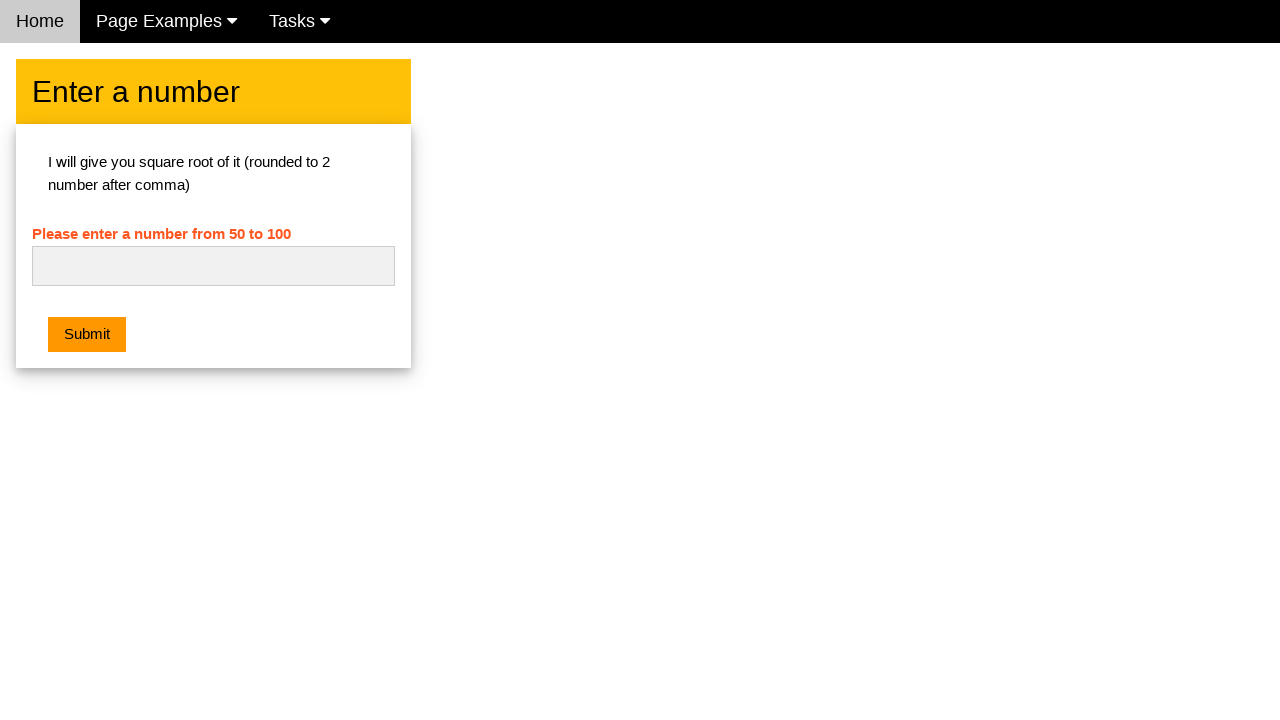

Filled number input field with '25' (below minimum threshold) on #numb
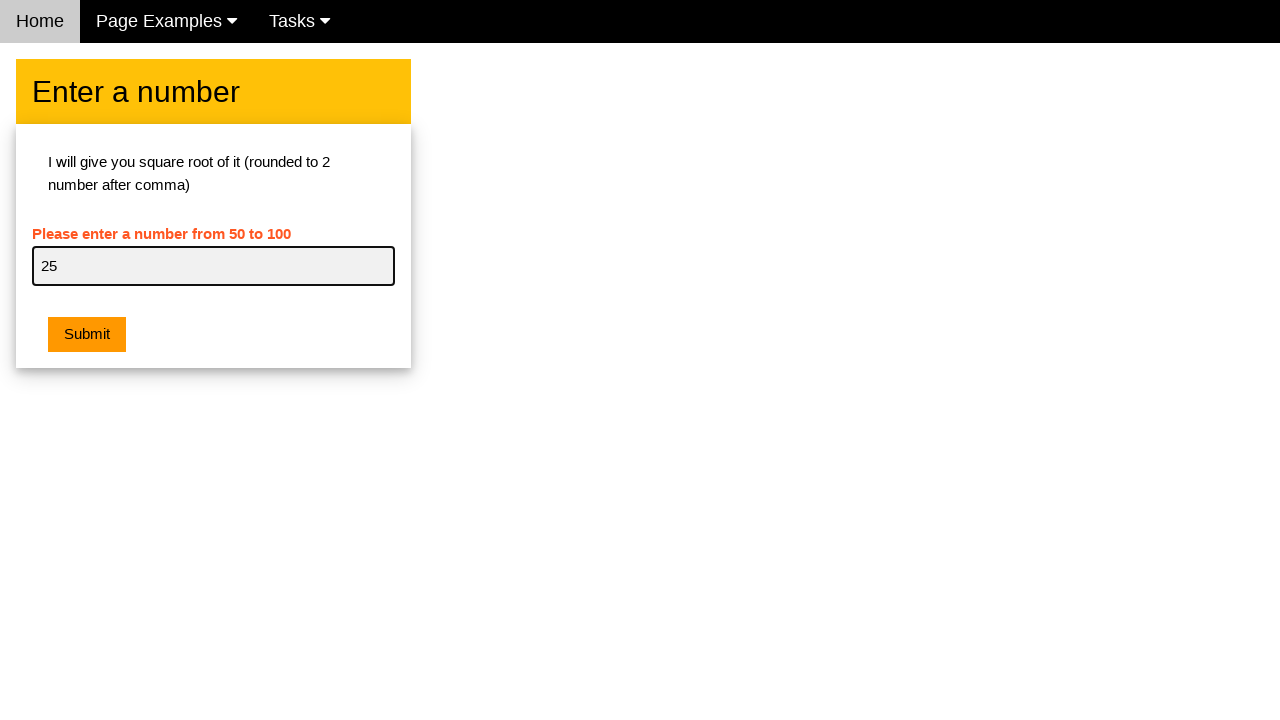

Clicked submit button to validate number at (87, 335) on .w3-orange
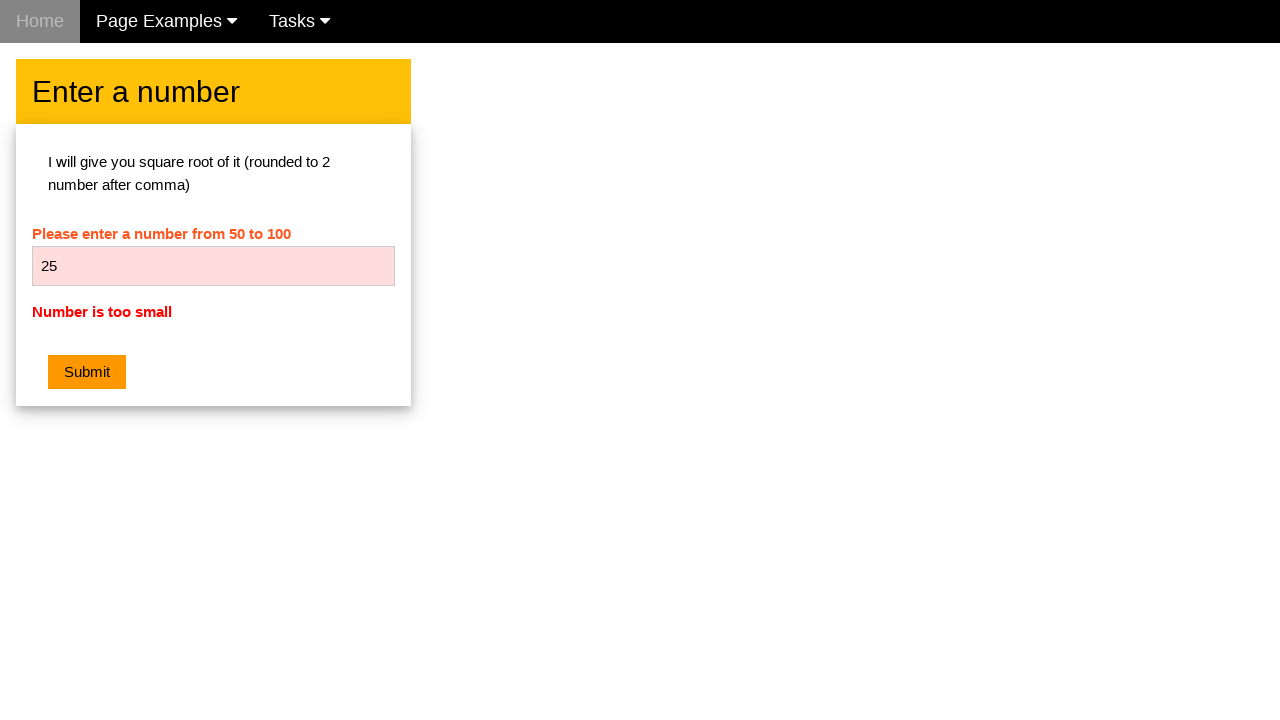

Error message 'Number is too small' appeared
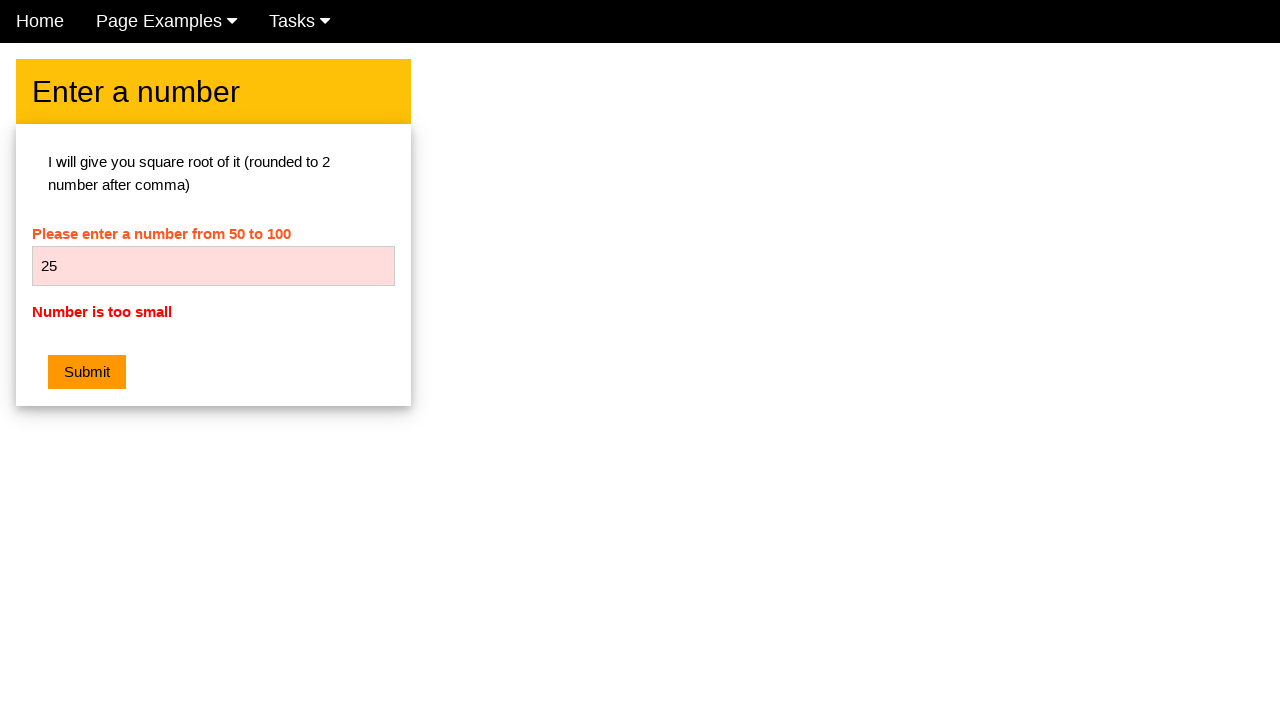

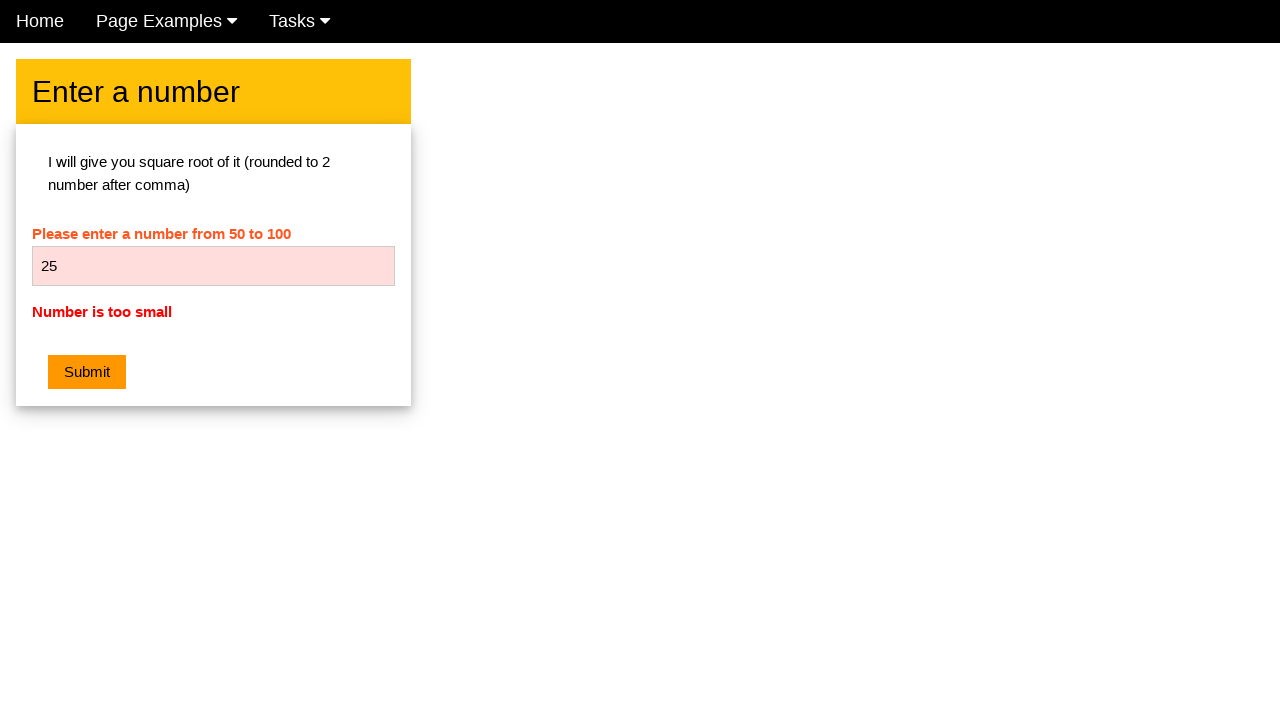